Tests that console log handlers can be properly removed by verifying no logs are captured after removal

Starting URL: https://www.selenium.dev/selenium/web/bidi/logEntryAdded.html

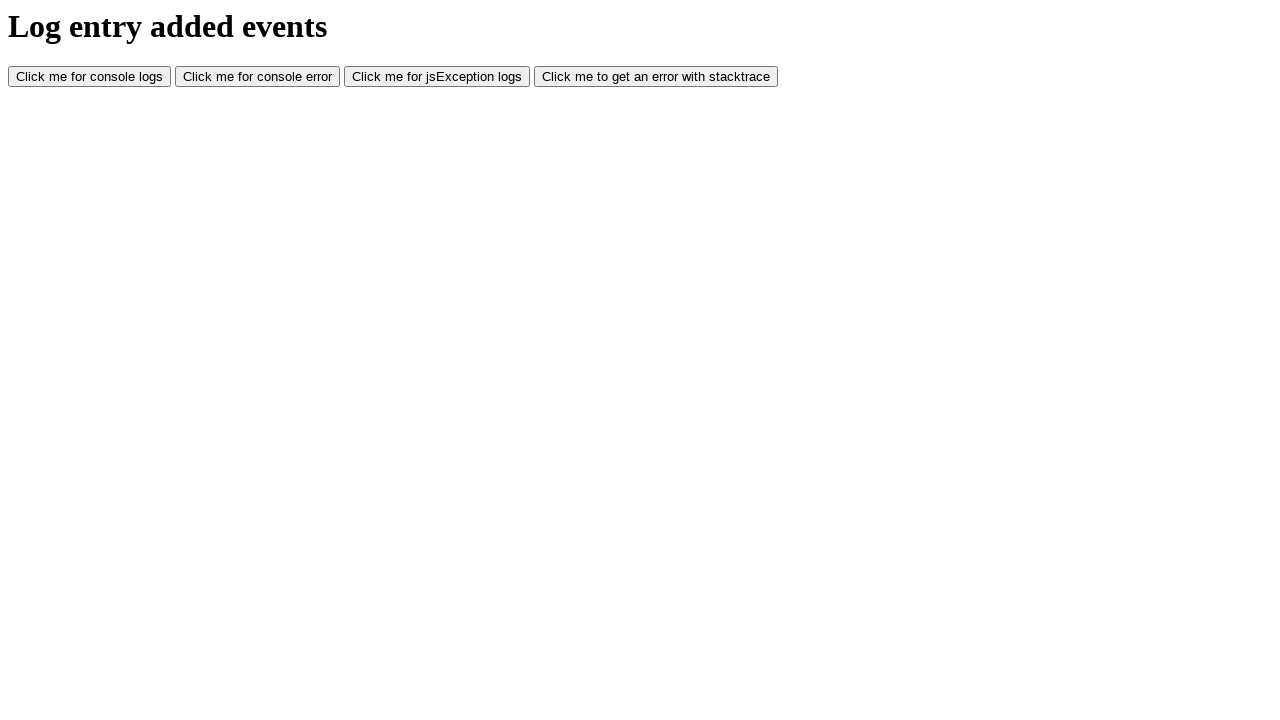

Registered console message listener
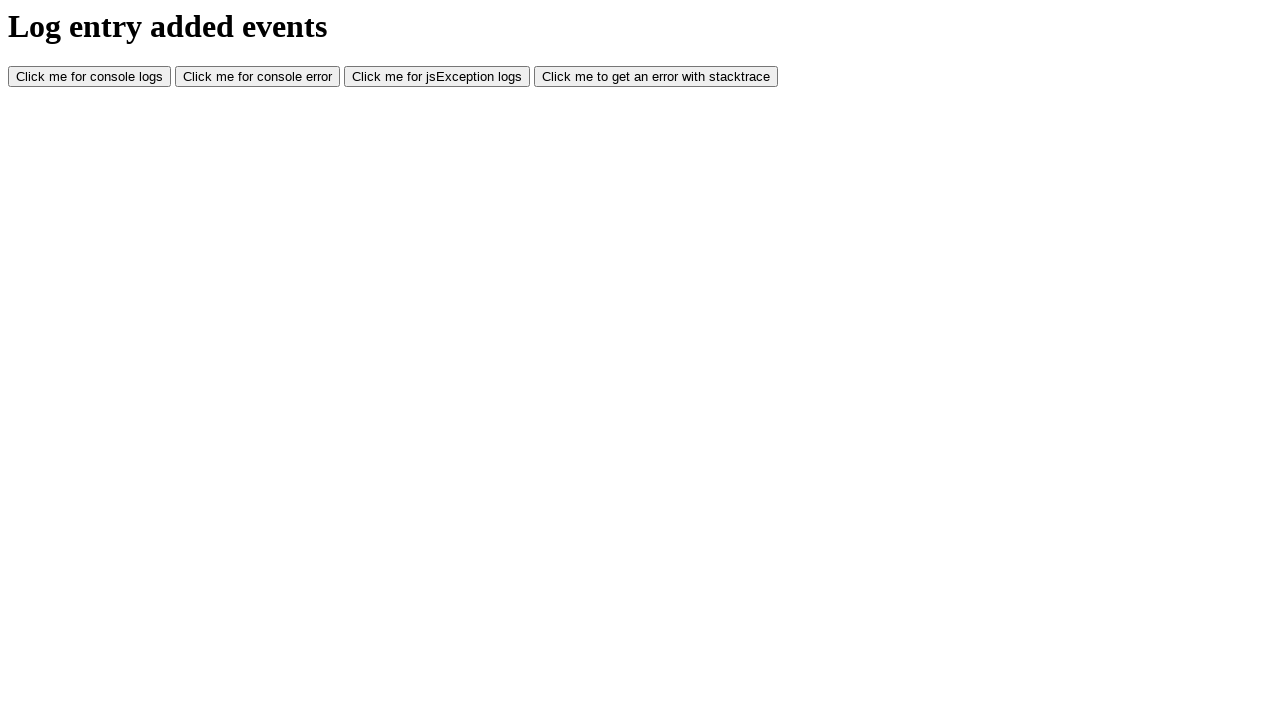

Removed console message listener
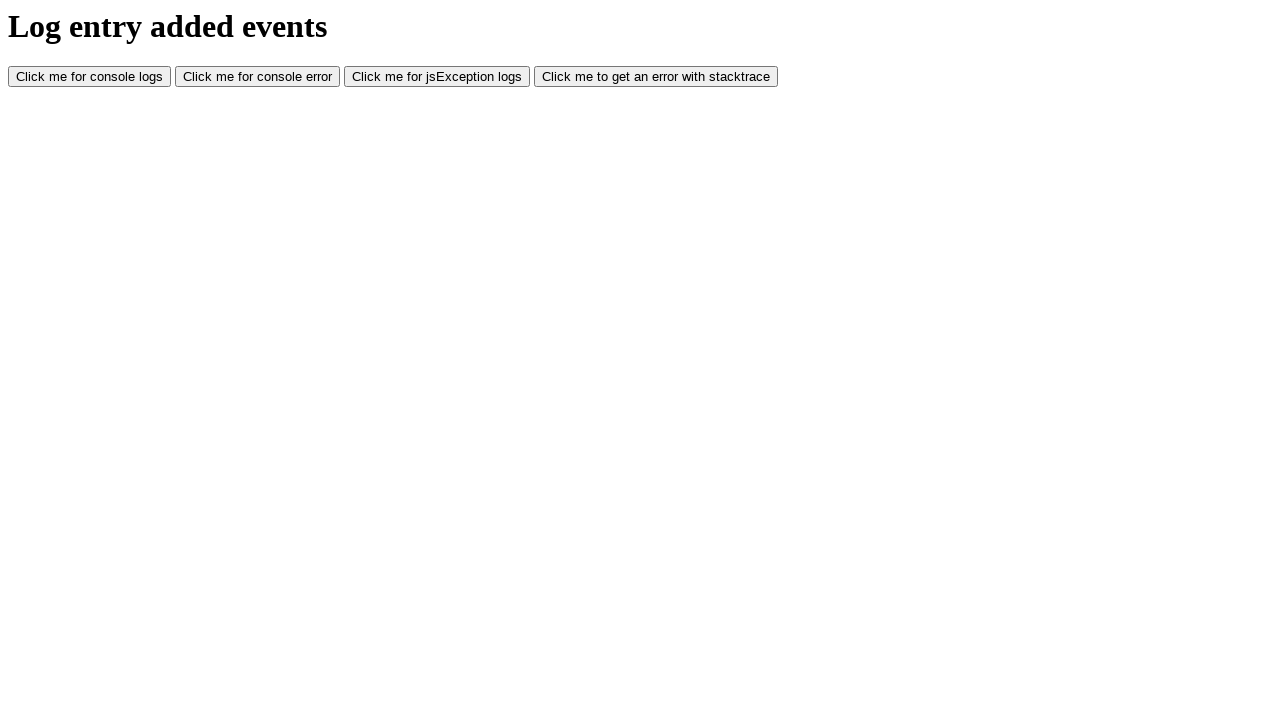

Clicked button to trigger console.log at (90, 77) on #consoleLog
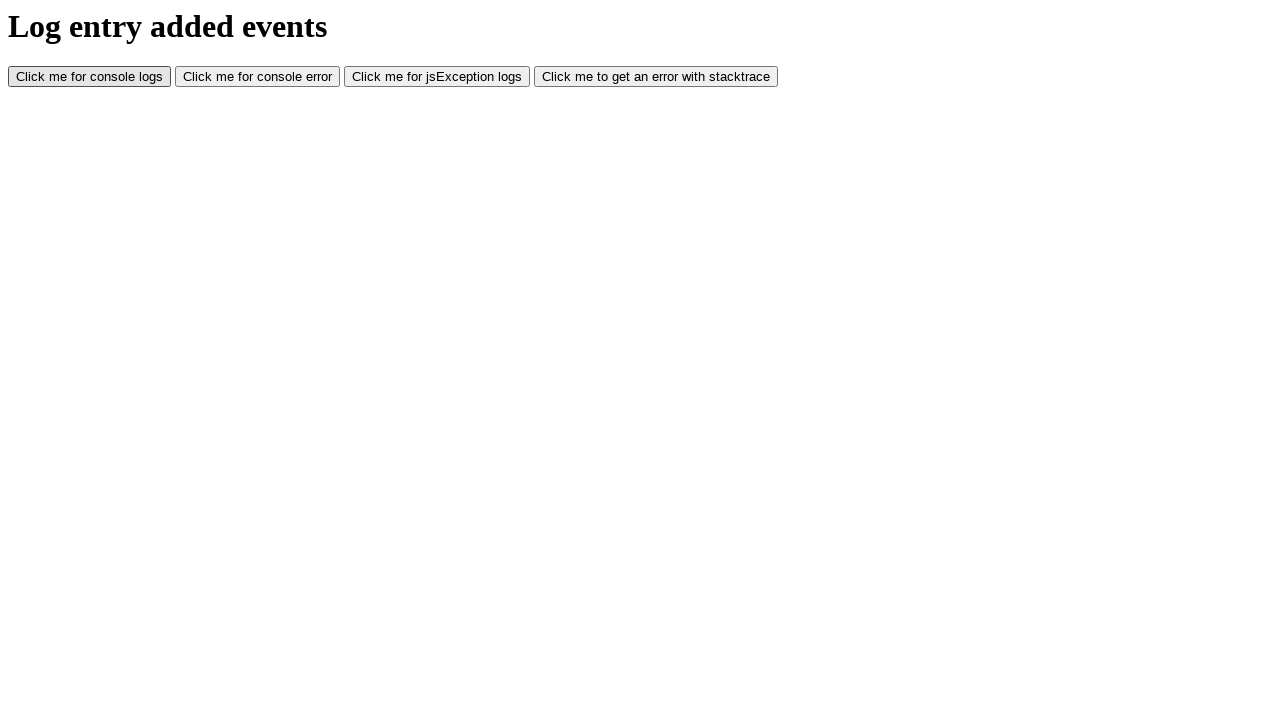

Waited 3 seconds to ensure no messages captured
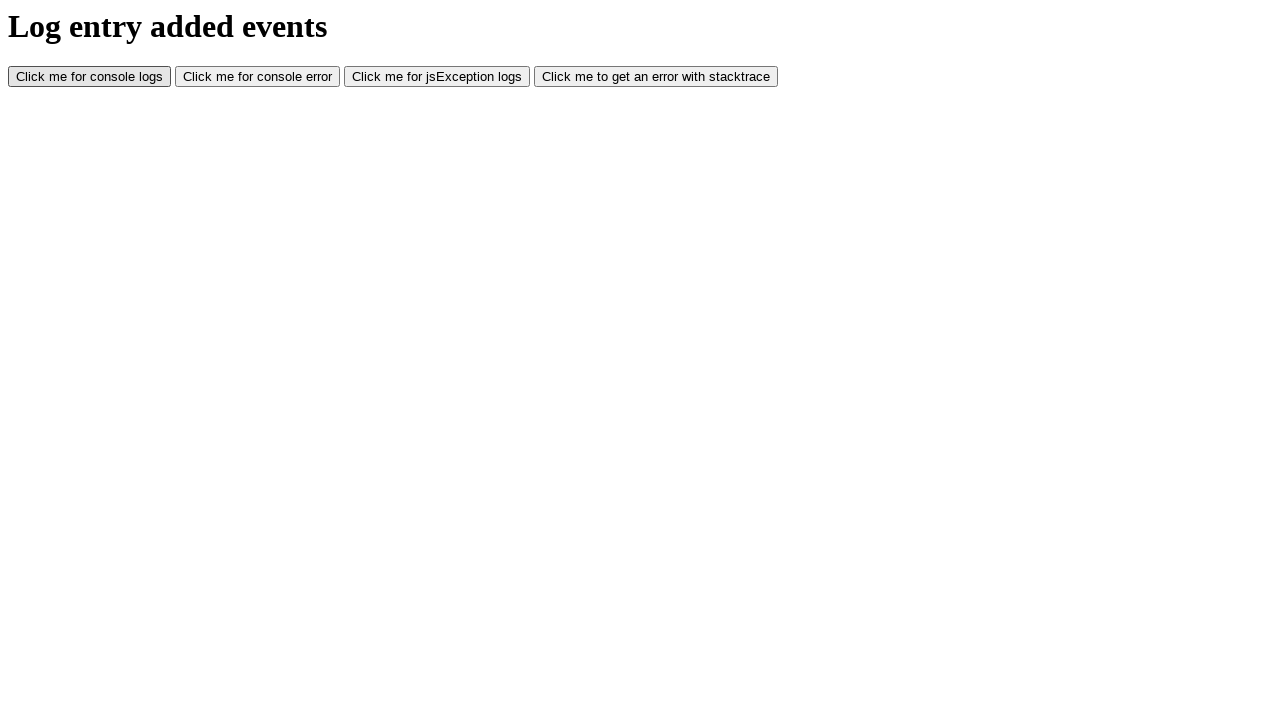

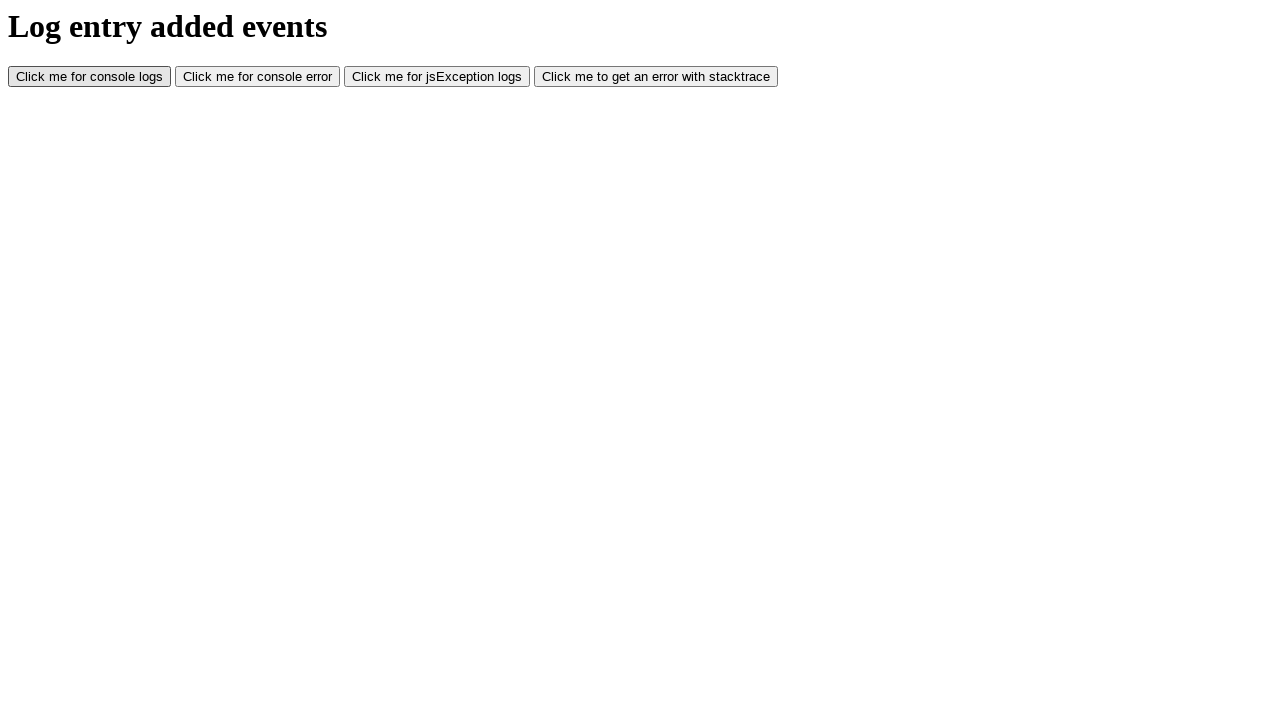